Tests jQuery UI datepicker by opening the calendar widget, navigating to a past month/year (December 2023), and selecting a specific date (21st).

Starting URL: https://jqueryui.com/datepicker/

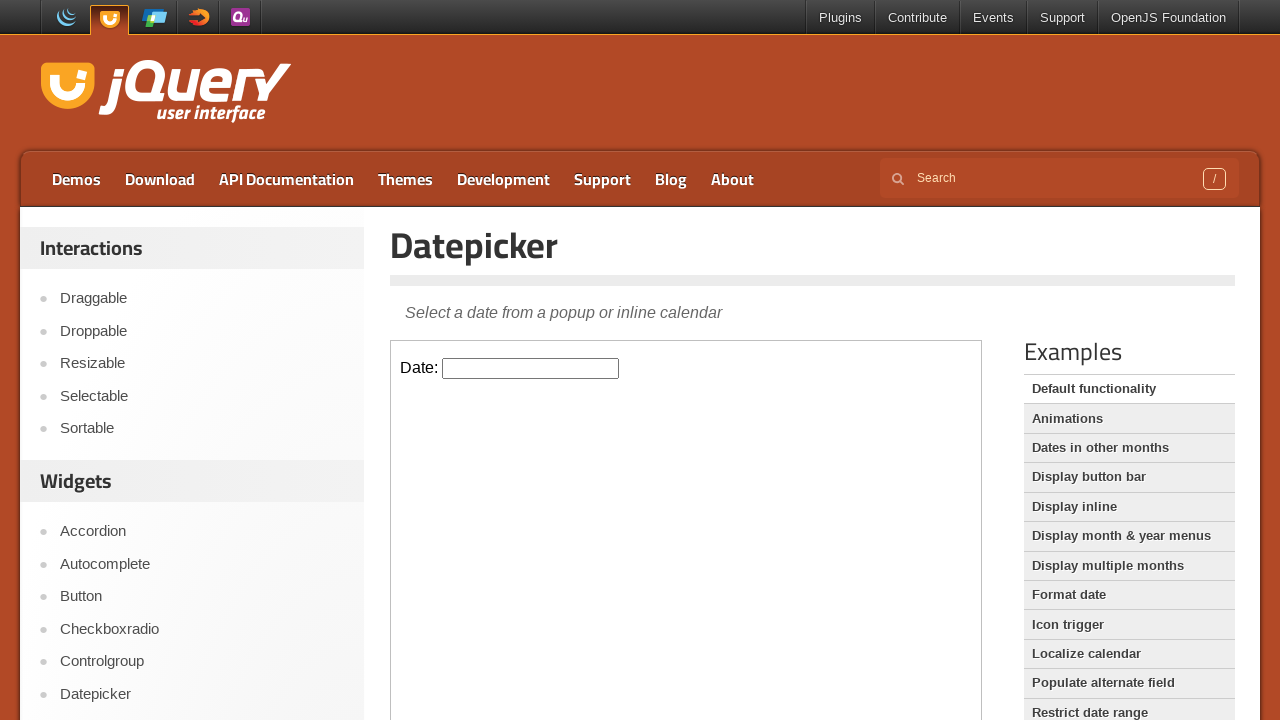

Located the datepicker iframe
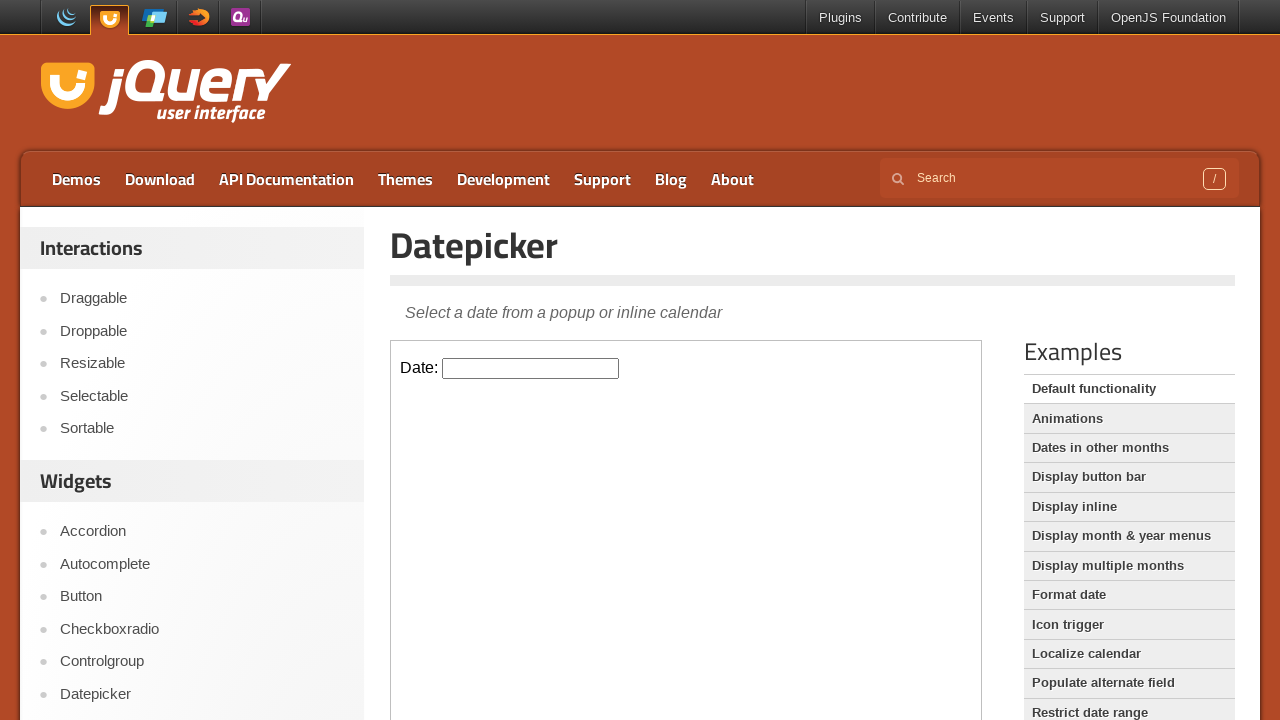

Clicked on the datepicker input to open the calendar widget at (531, 368) on iframe.demo-frame >> internal:control=enter-frame >> input#datepicker
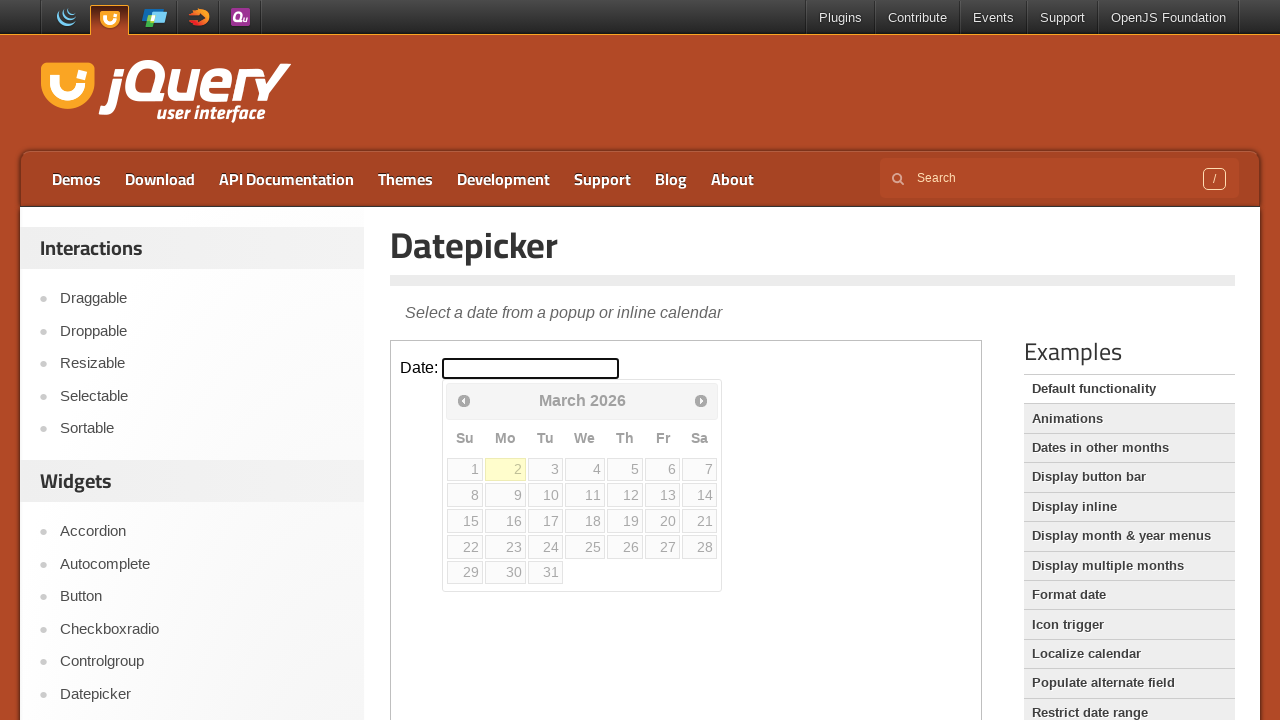

Navigated to previous month (currently viewing March 2026) at (464, 400) on iframe.demo-frame >> internal:control=enter-frame >> span.ui-icon-circle-triangl
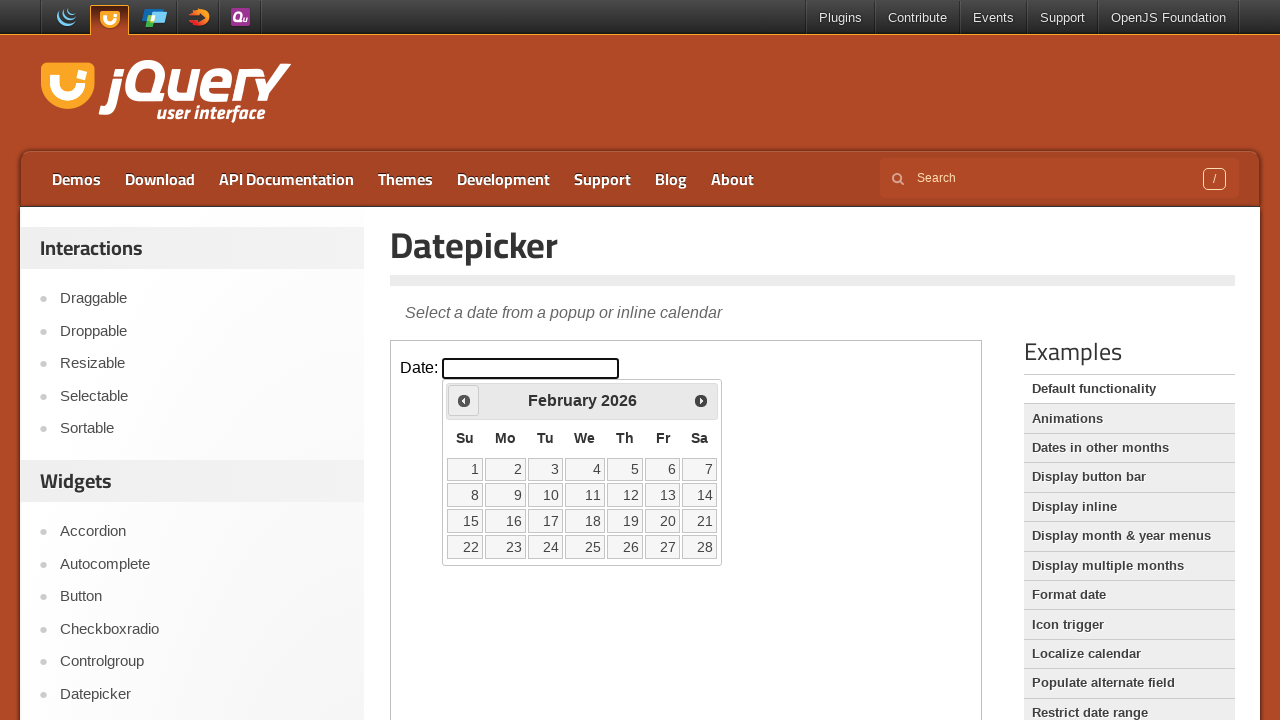

Navigated to previous month (currently viewing February 2026) at (464, 400) on iframe.demo-frame >> internal:control=enter-frame >> span.ui-icon-circle-triangl
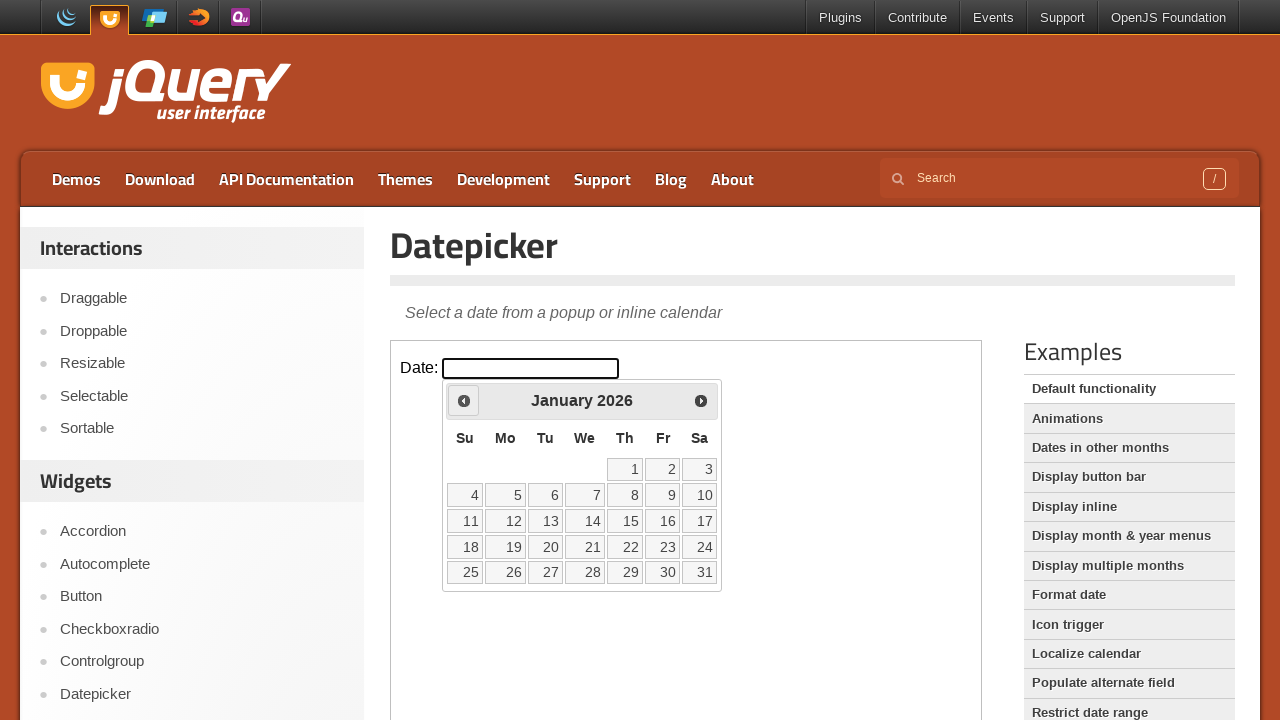

Navigated to previous month (currently viewing January 2026) at (464, 400) on iframe.demo-frame >> internal:control=enter-frame >> span.ui-icon-circle-triangl
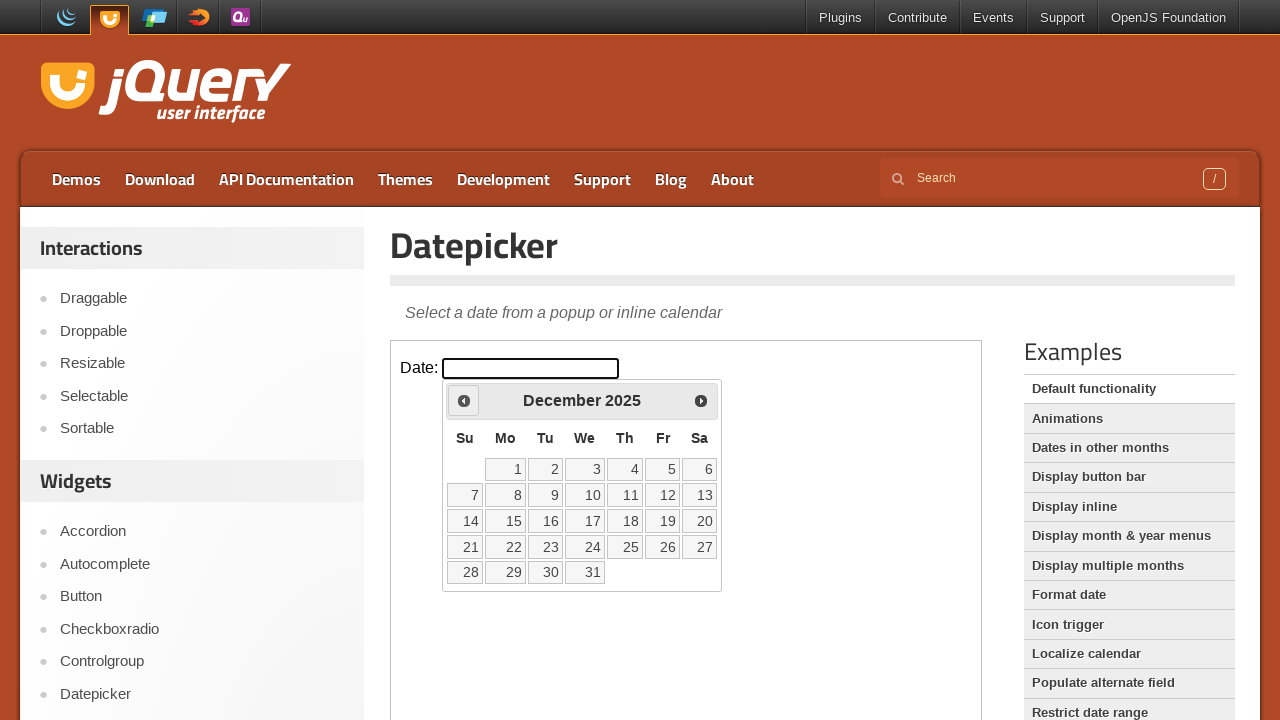

Navigated to previous month (currently viewing December 2025) at (464, 400) on iframe.demo-frame >> internal:control=enter-frame >> span.ui-icon-circle-triangl
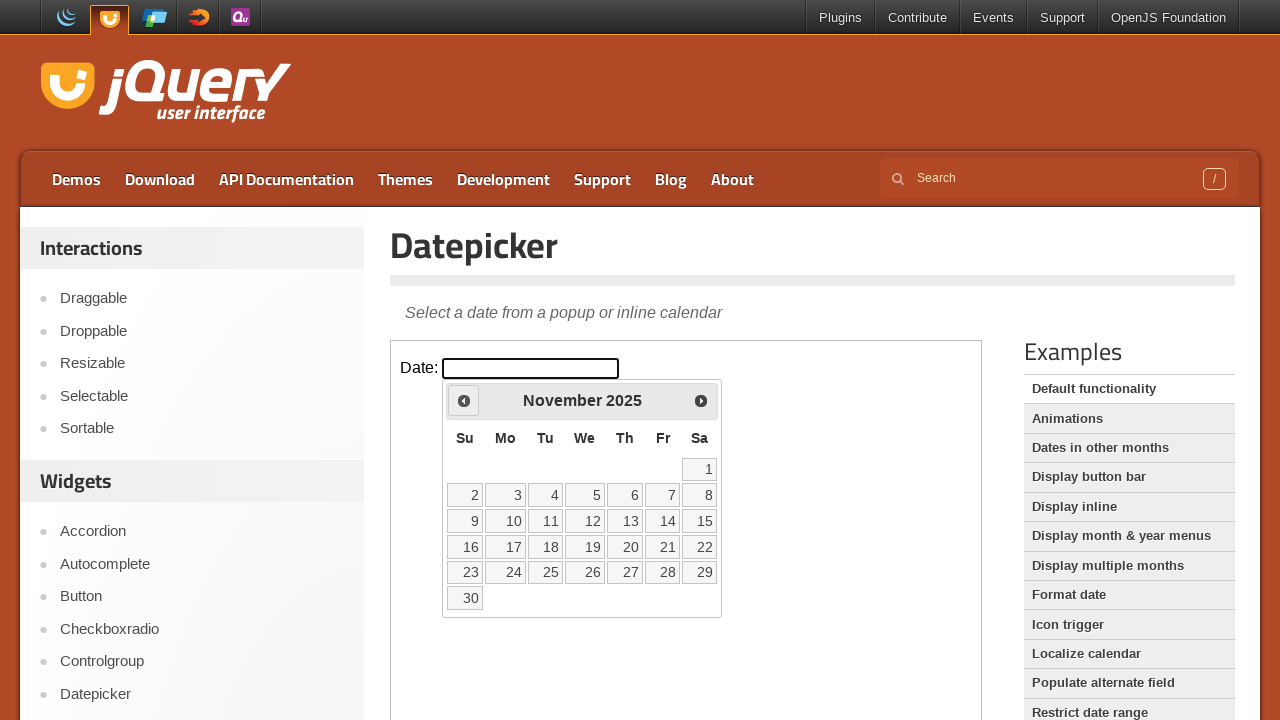

Navigated to previous month (currently viewing November 2025) at (464, 400) on iframe.demo-frame >> internal:control=enter-frame >> span.ui-icon-circle-triangl
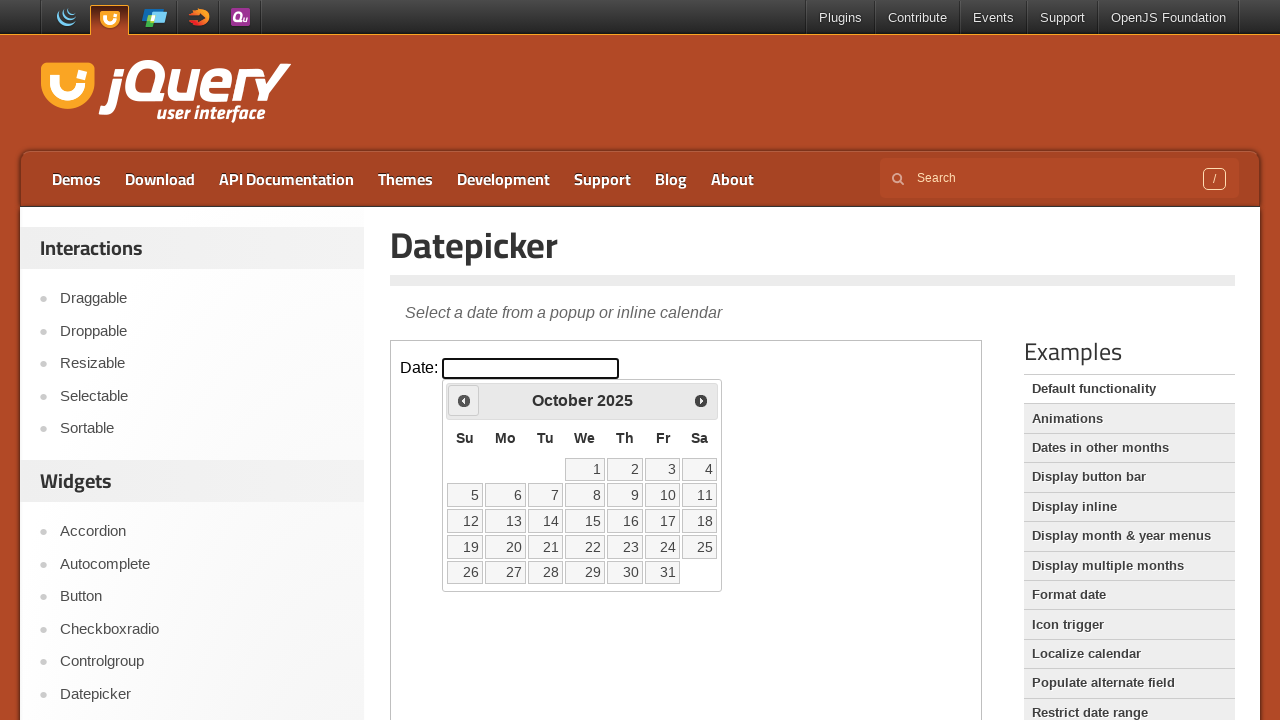

Navigated to previous month (currently viewing October 2025) at (464, 400) on iframe.demo-frame >> internal:control=enter-frame >> span.ui-icon-circle-triangl
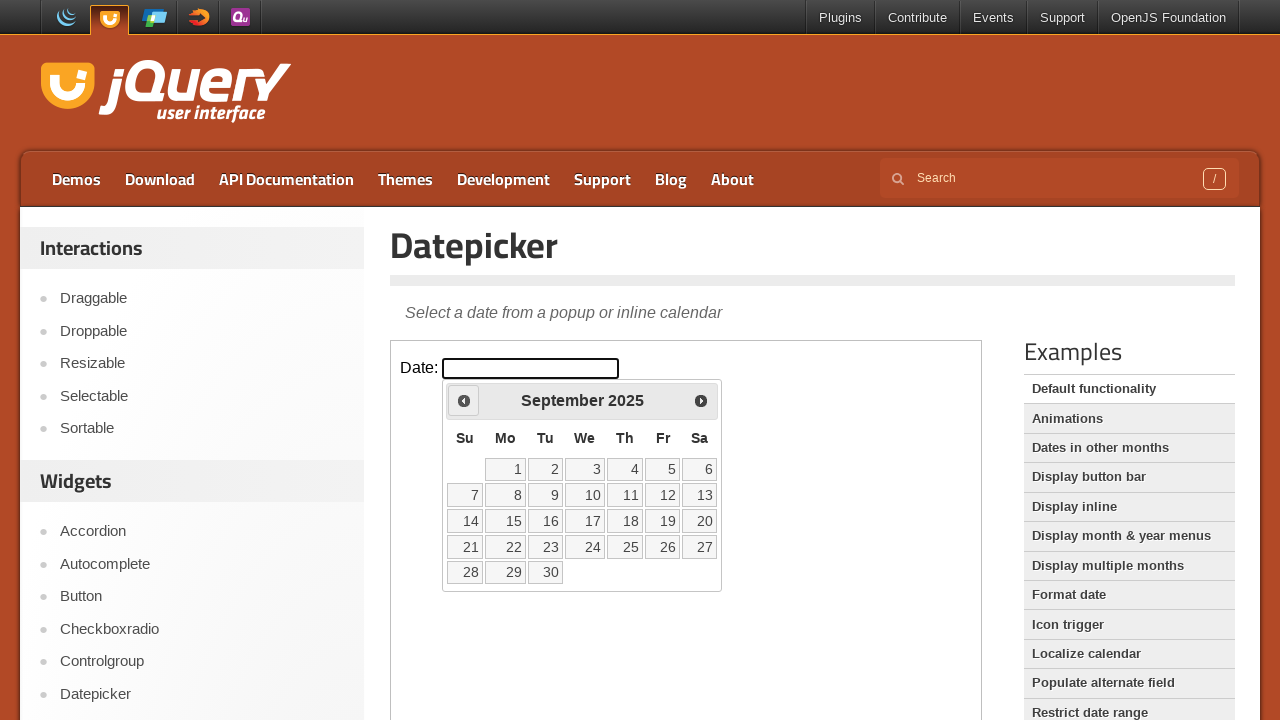

Navigated to previous month (currently viewing September 2025) at (464, 400) on iframe.demo-frame >> internal:control=enter-frame >> span.ui-icon-circle-triangl
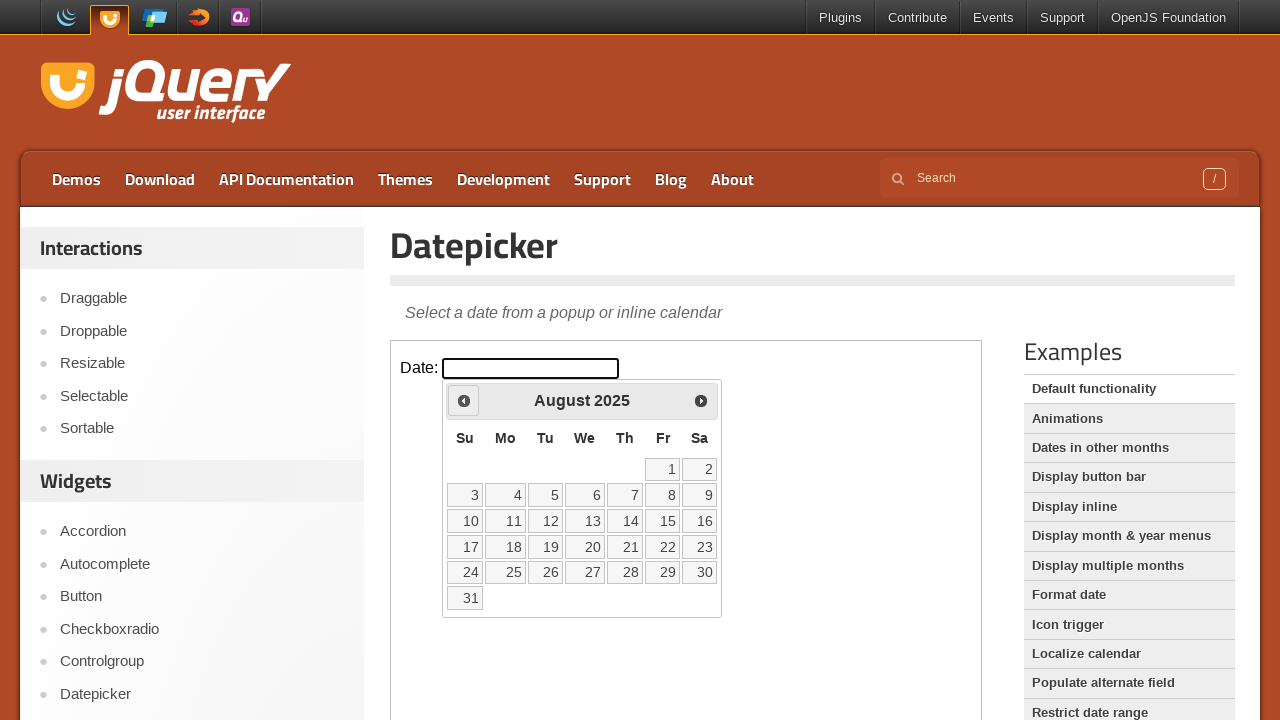

Navigated to previous month (currently viewing August 2025) at (464, 400) on iframe.demo-frame >> internal:control=enter-frame >> span.ui-icon-circle-triangl
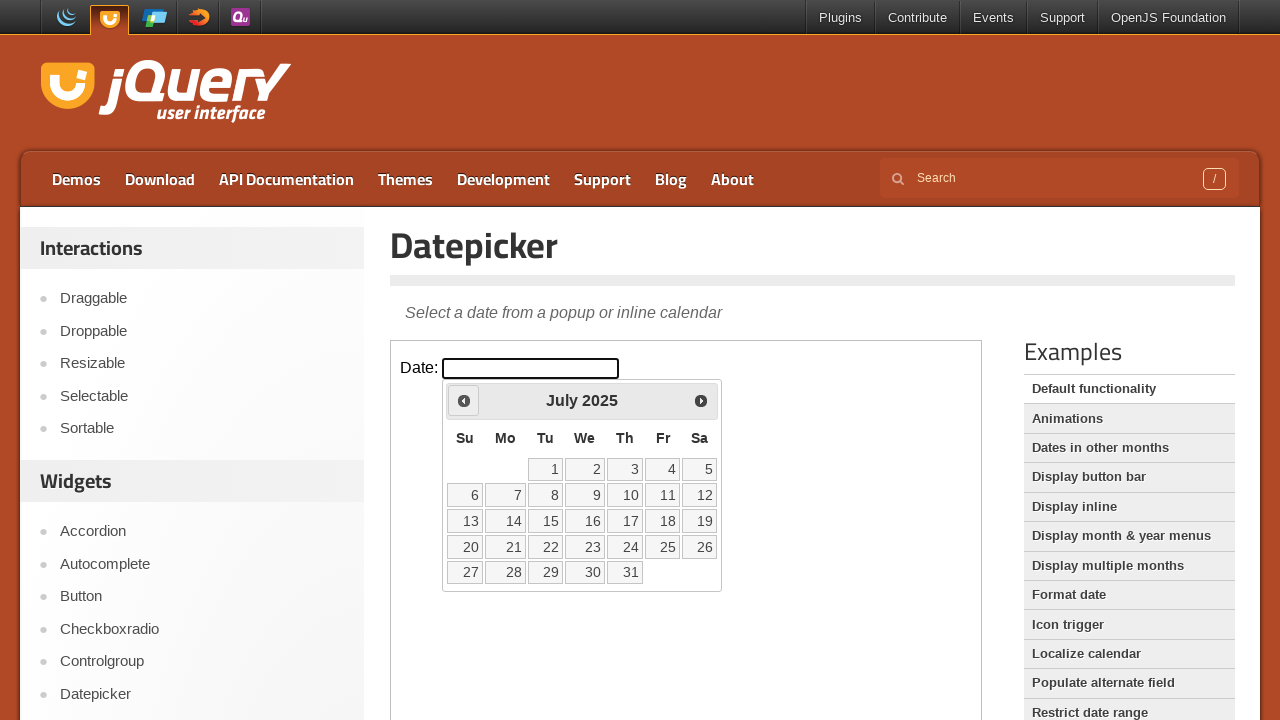

Navigated to previous month (currently viewing July 2025) at (464, 400) on iframe.demo-frame >> internal:control=enter-frame >> span.ui-icon-circle-triangl
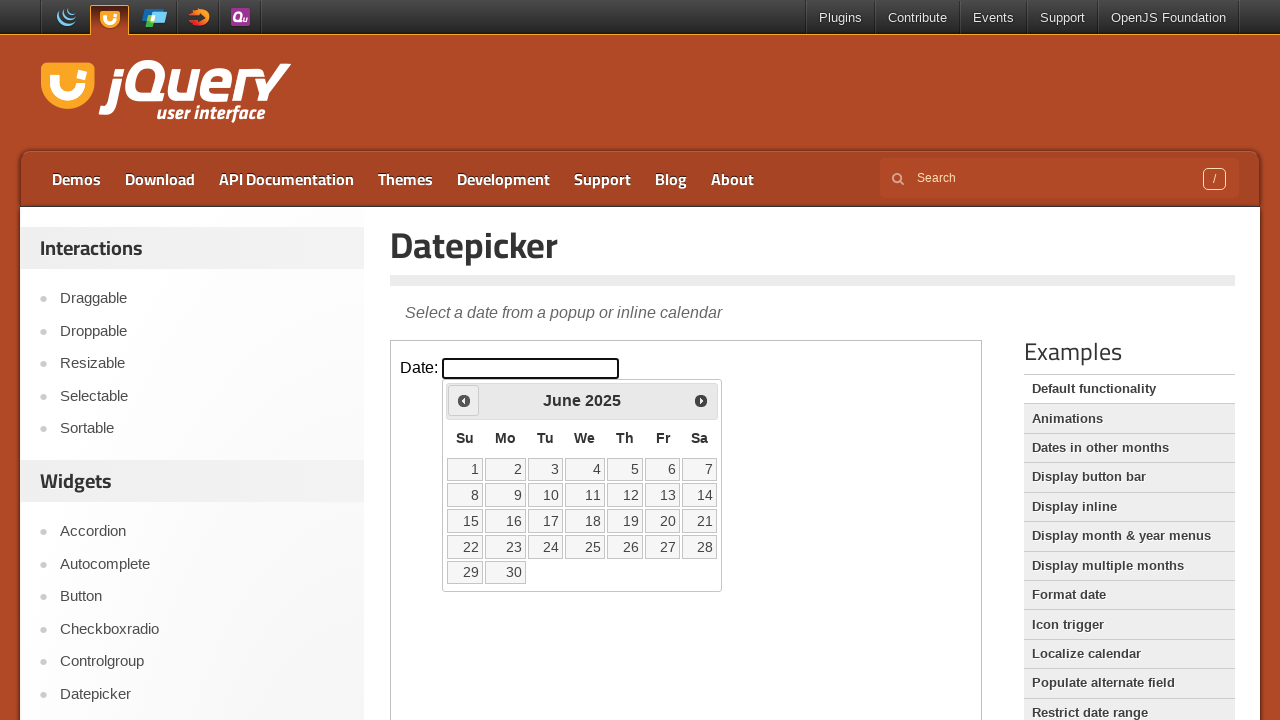

Navigated to previous month (currently viewing June 2025) at (464, 400) on iframe.demo-frame >> internal:control=enter-frame >> span.ui-icon-circle-triangl
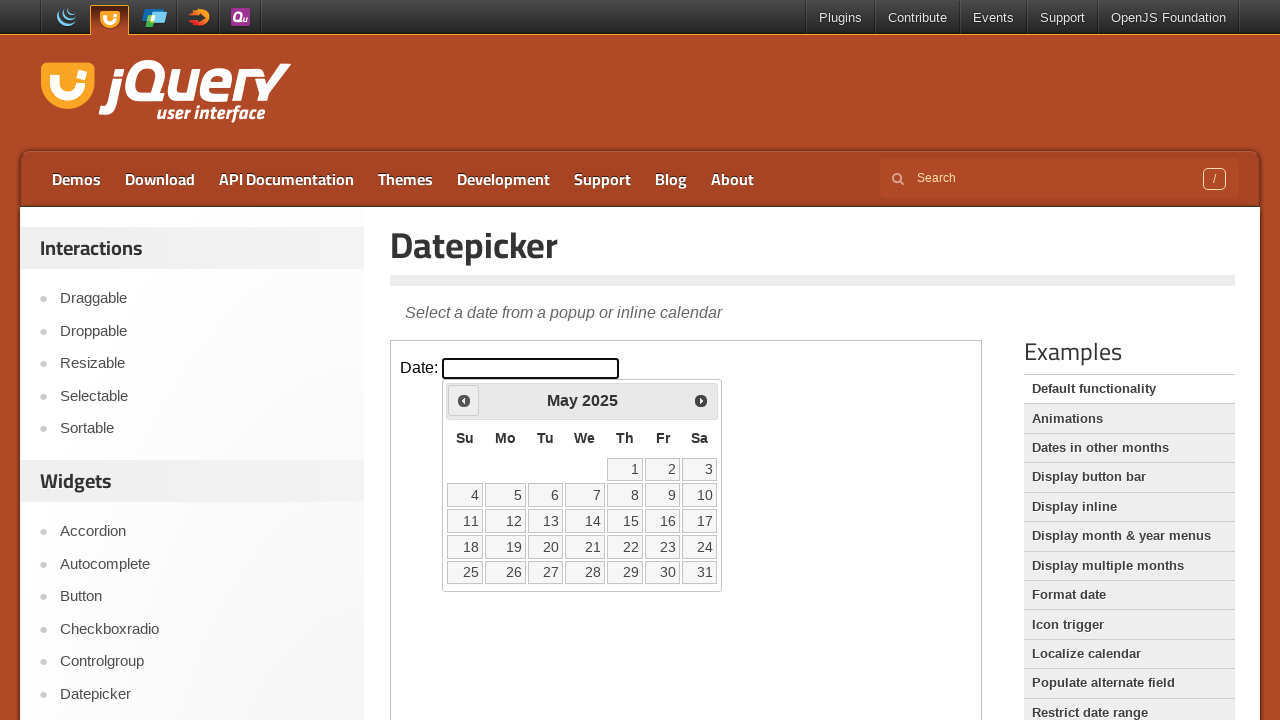

Navigated to previous month (currently viewing May 2025) at (464, 400) on iframe.demo-frame >> internal:control=enter-frame >> span.ui-icon-circle-triangl
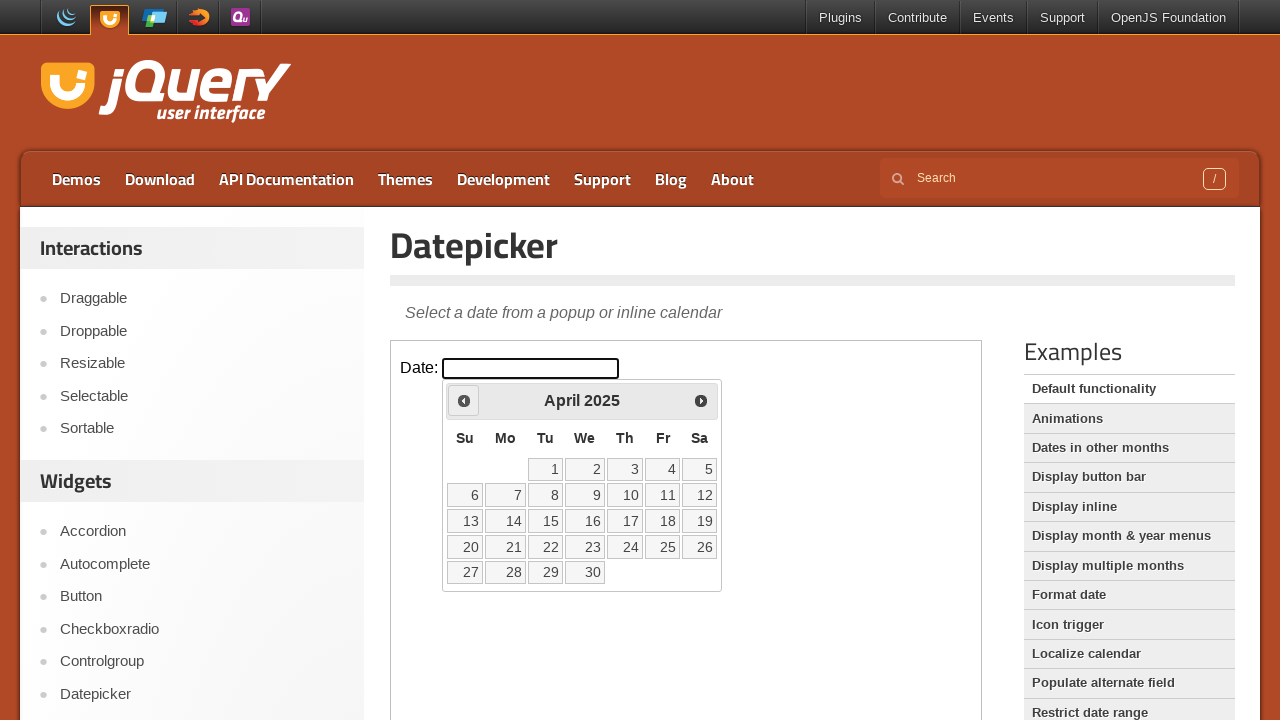

Navigated to previous month (currently viewing April 2025) at (464, 400) on iframe.demo-frame >> internal:control=enter-frame >> span.ui-icon-circle-triangl
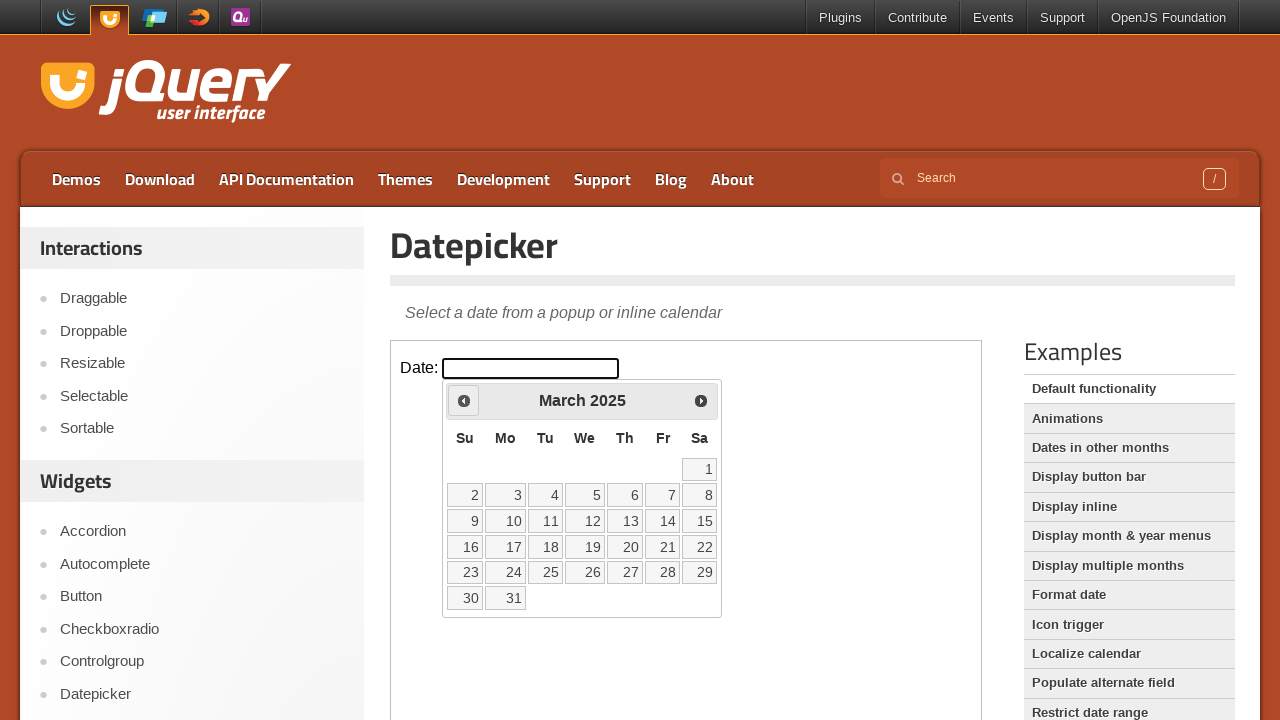

Navigated to previous month (currently viewing March 2025) at (464, 400) on iframe.demo-frame >> internal:control=enter-frame >> span.ui-icon-circle-triangl
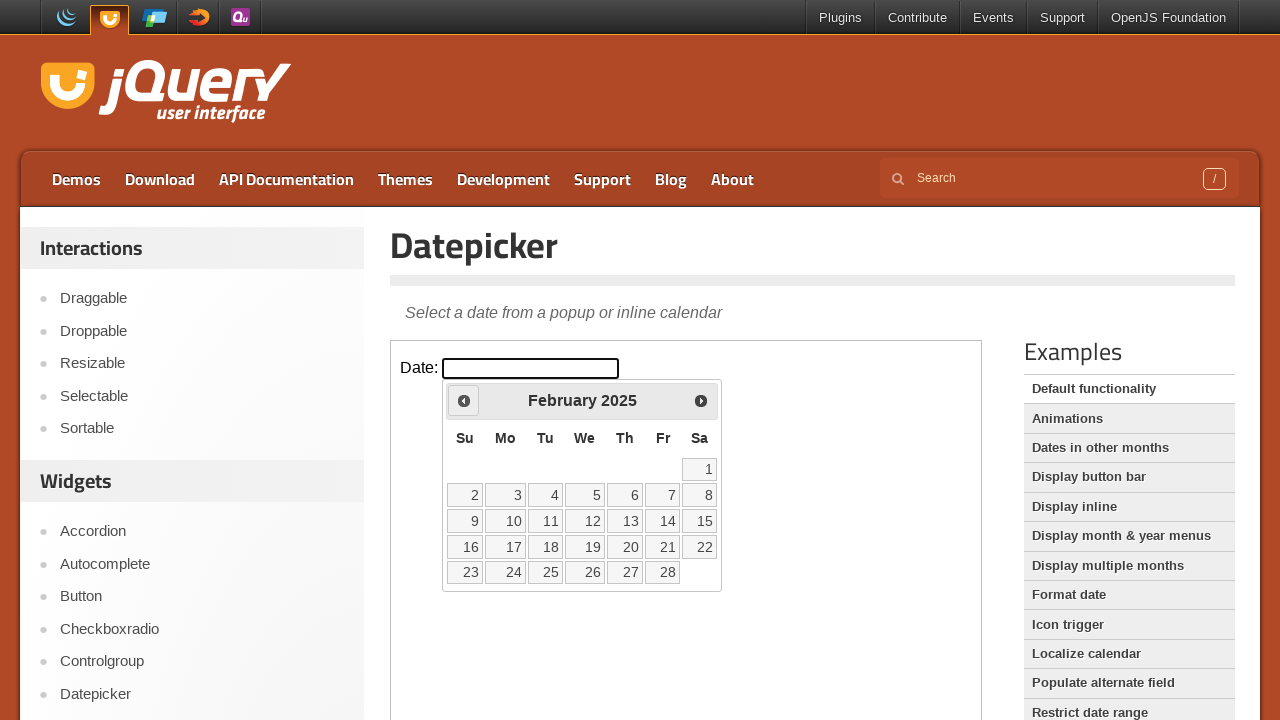

Navigated to previous month (currently viewing February 2025) at (464, 400) on iframe.demo-frame >> internal:control=enter-frame >> span.ui-icon-circle-triangl
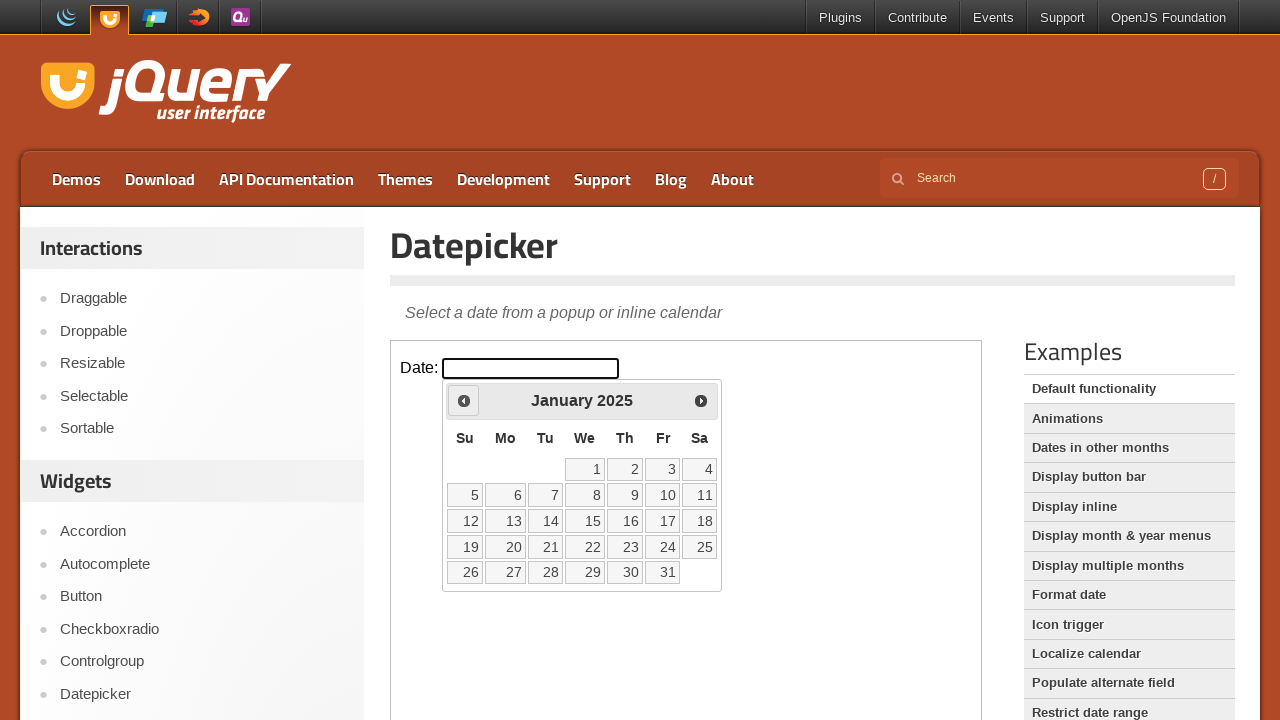

Navigated to previous month (currently viewing January 2025) at (464, 400) on iframe.demo-frame >> internal:control=enter-frame >> span.ui-icon-circle-triangl
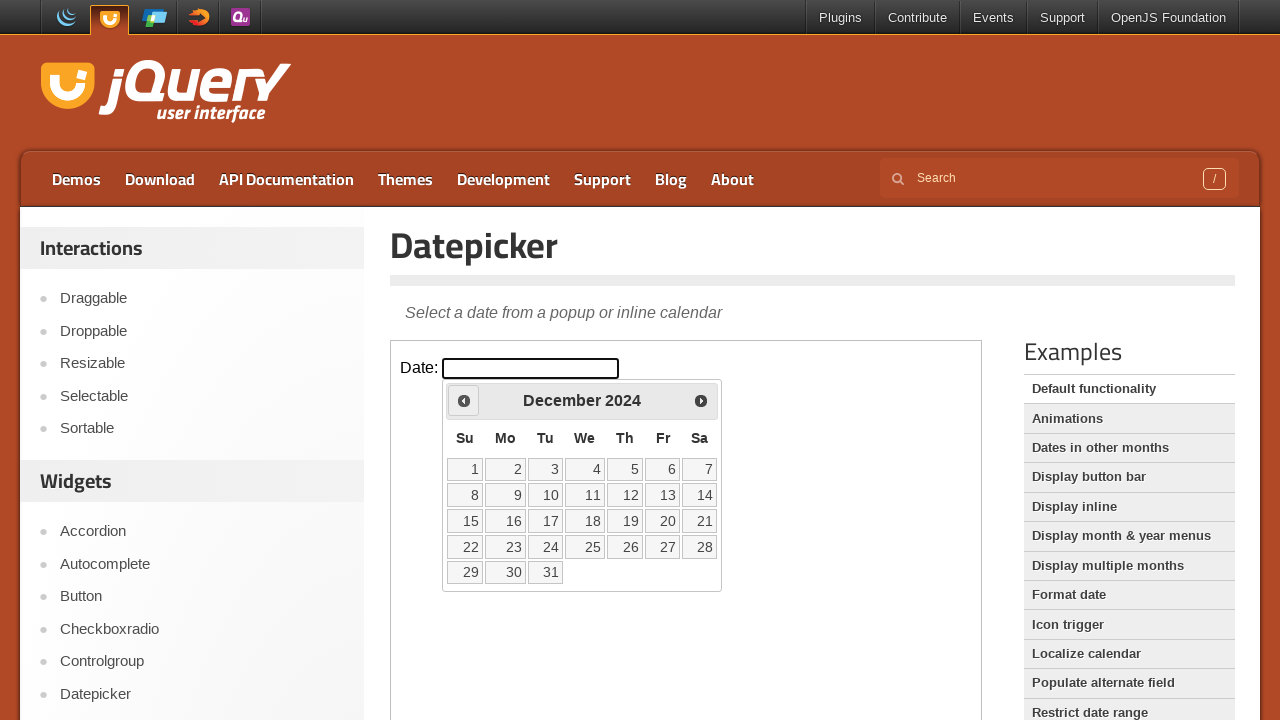

Navigated to previous month (currently viewing December 2024) at (464, 400) on iframe.demo-frame >> internal:control=enter-frame >> span.ui-icon-circle-triangl
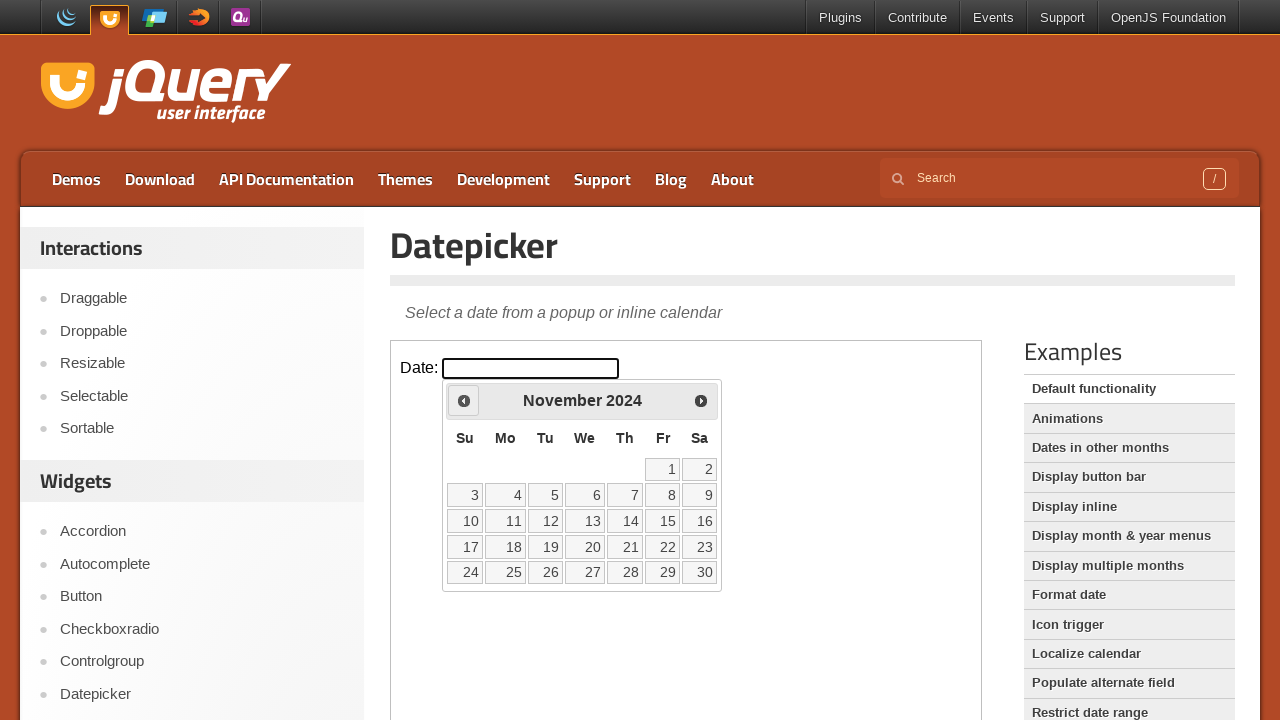

Navigated to previous month (currently viewing November 2024) at (464, 400) on iframe.demo-frame >> internal:control=enter-frame >> span.ui-icon-circle-triangl
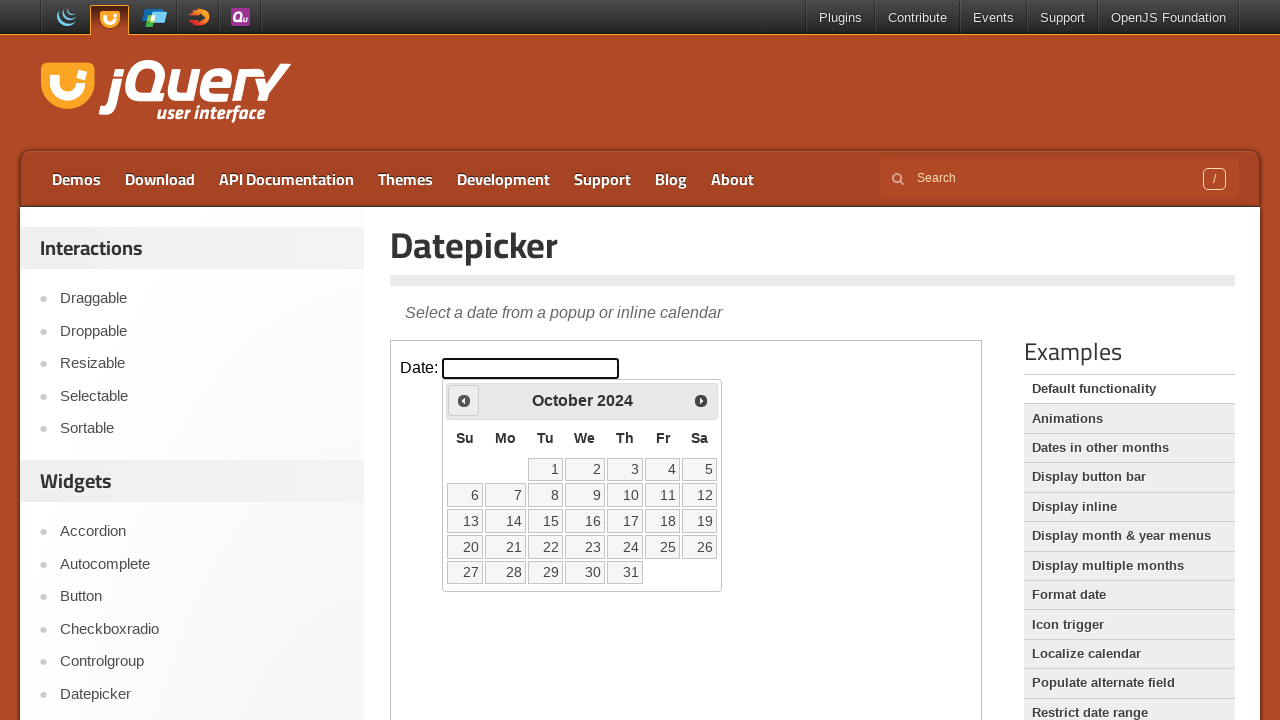

Navigated to previous month (currently viewing October 2024) at (464, 400) on iframe.demo-frame >> internal:control=enter-frame >> span.ui-icon-circle-triangl
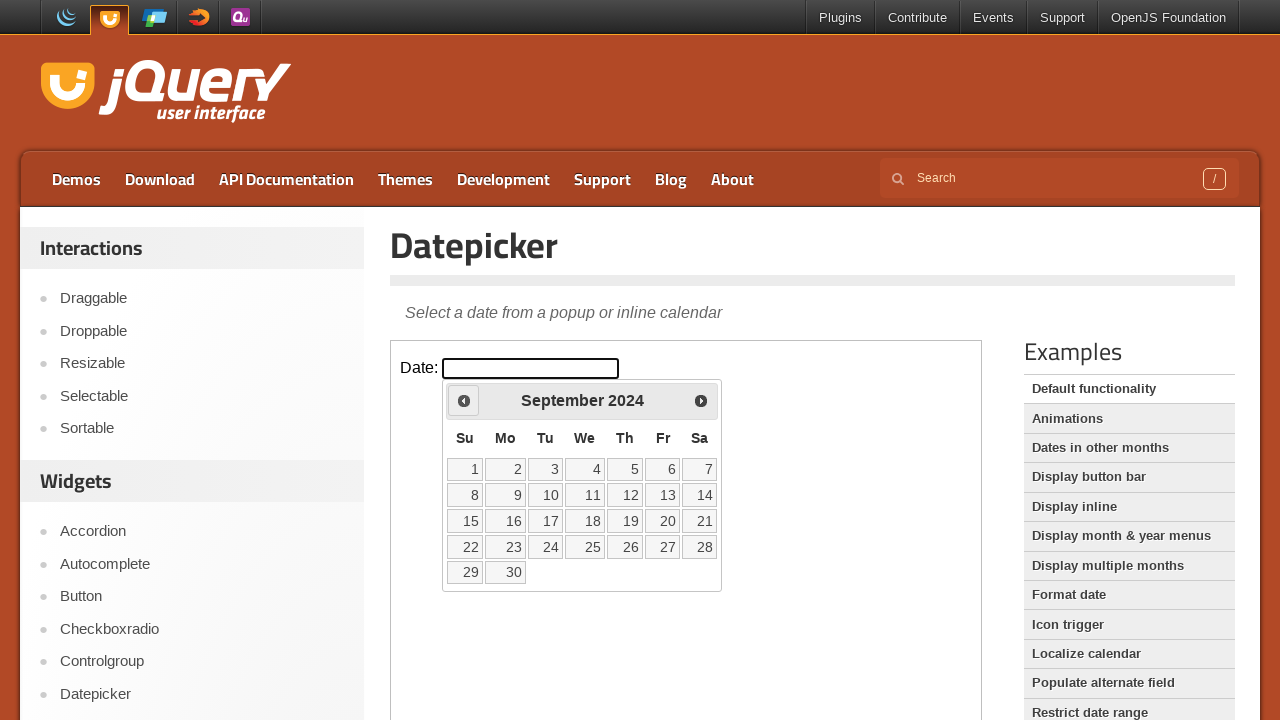

Navigated to previous month (currently viewing September 2024) at (464, 400) on iframe.demo-frame >> internal:control=enter-frame >> span.ui-icon-circle-triangl
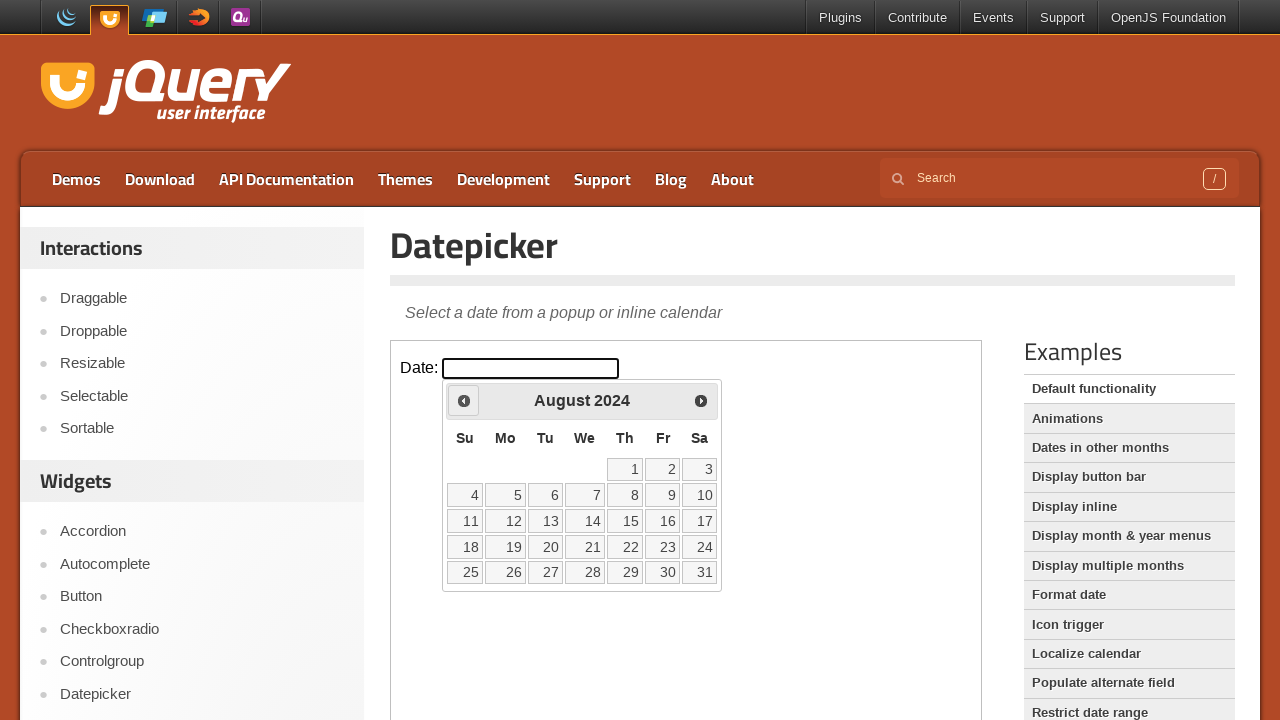

Navigated to previous month (currently viewing August 2024) at (464, 400) on iframe.demo-frame >> internal:control=enter-frame >> span.ui-icon-circle-triangl
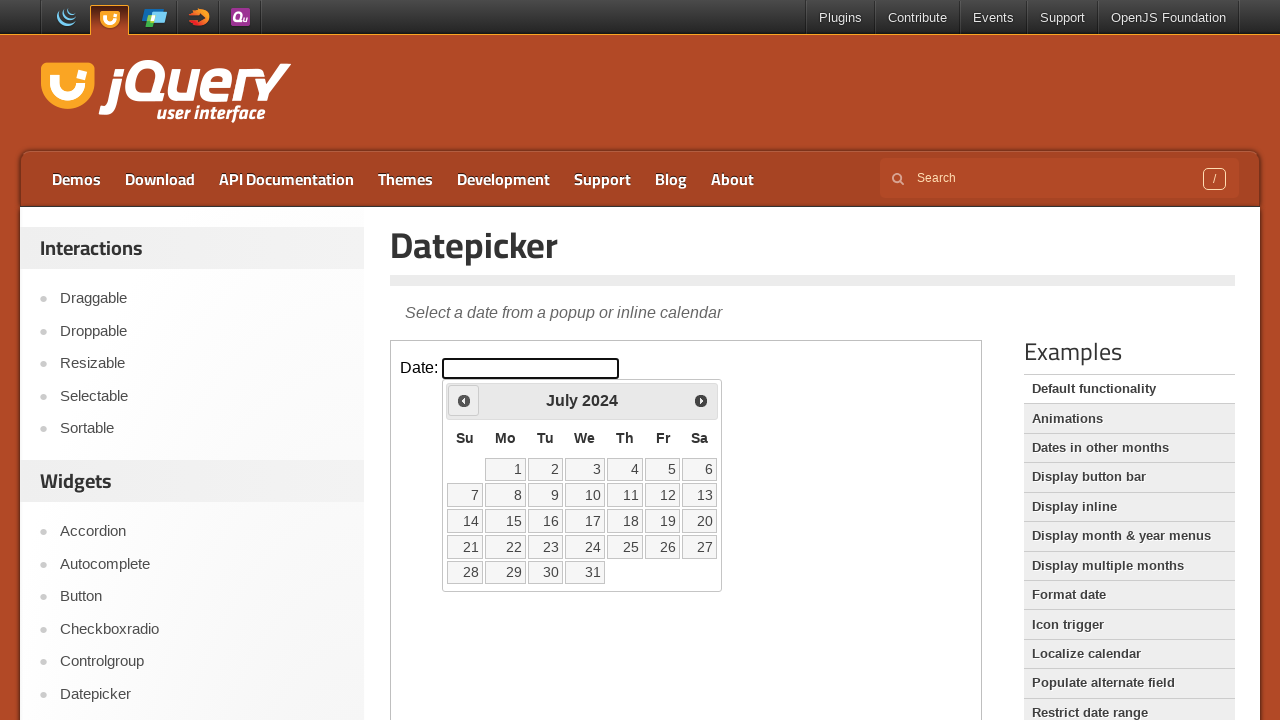

Navigated to previous month (currently viewing July 2024) at (464, 400) on iframe.demo-frame >> internal:control=enter-frame >> span.ui-icon-circle-triangl
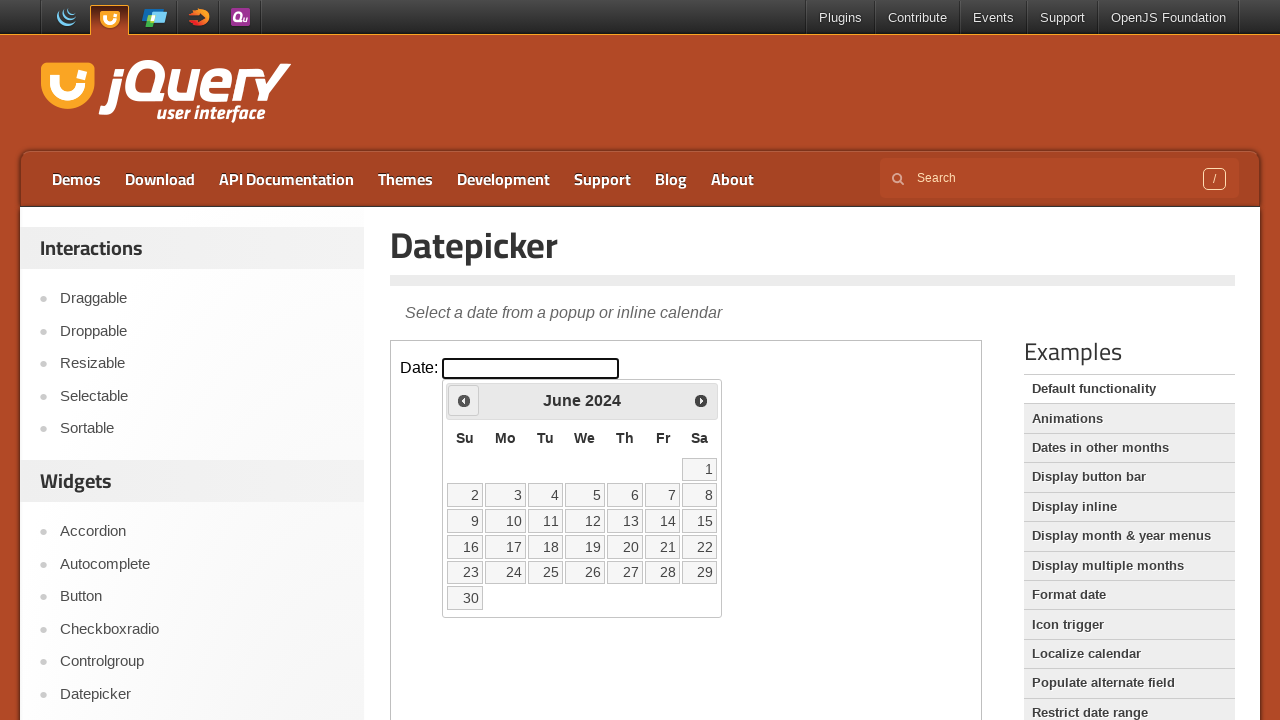

Navigated to previous month (currently viewing June 2024) at (464, 400) on iframe.demo-frame >> internal:control=enter-frame >> span.ui-icon-circle-triangl
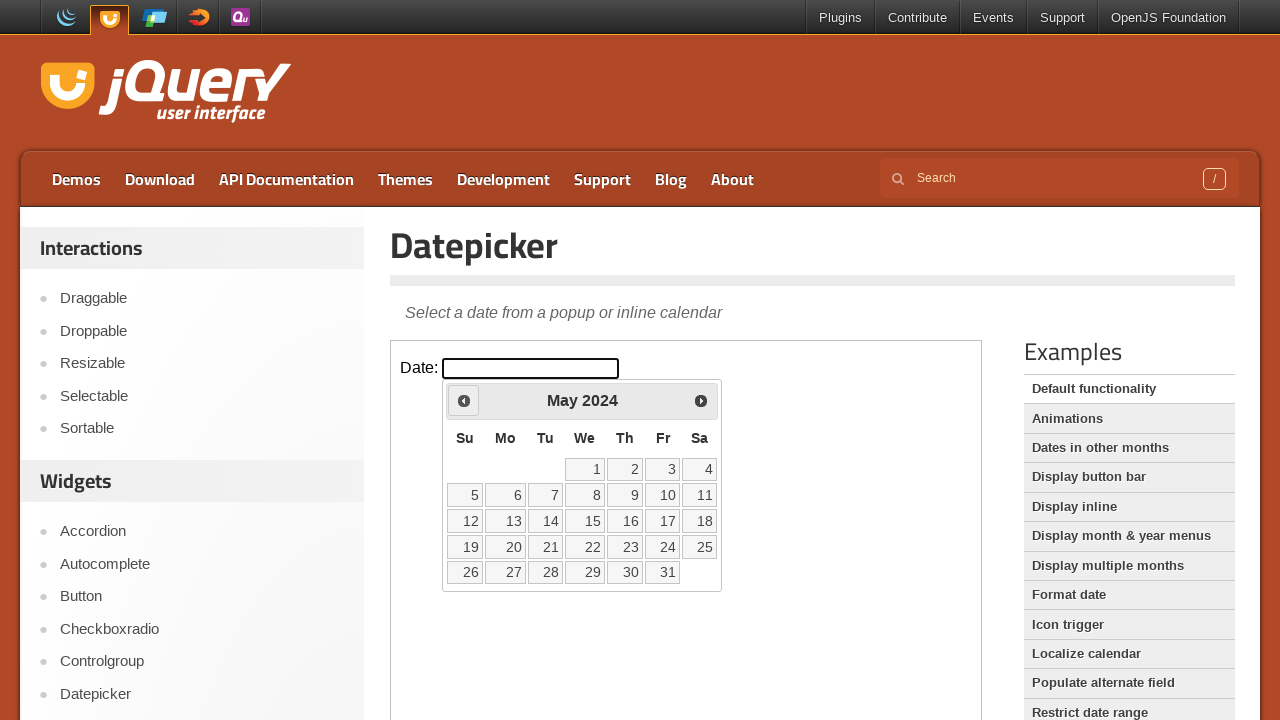

Navigated to previous month (currently viewing May 2024) at (464, 400) on iframe.demo-frame >> internal:control=enter-frame >> span.ui-icon-circle-triangl
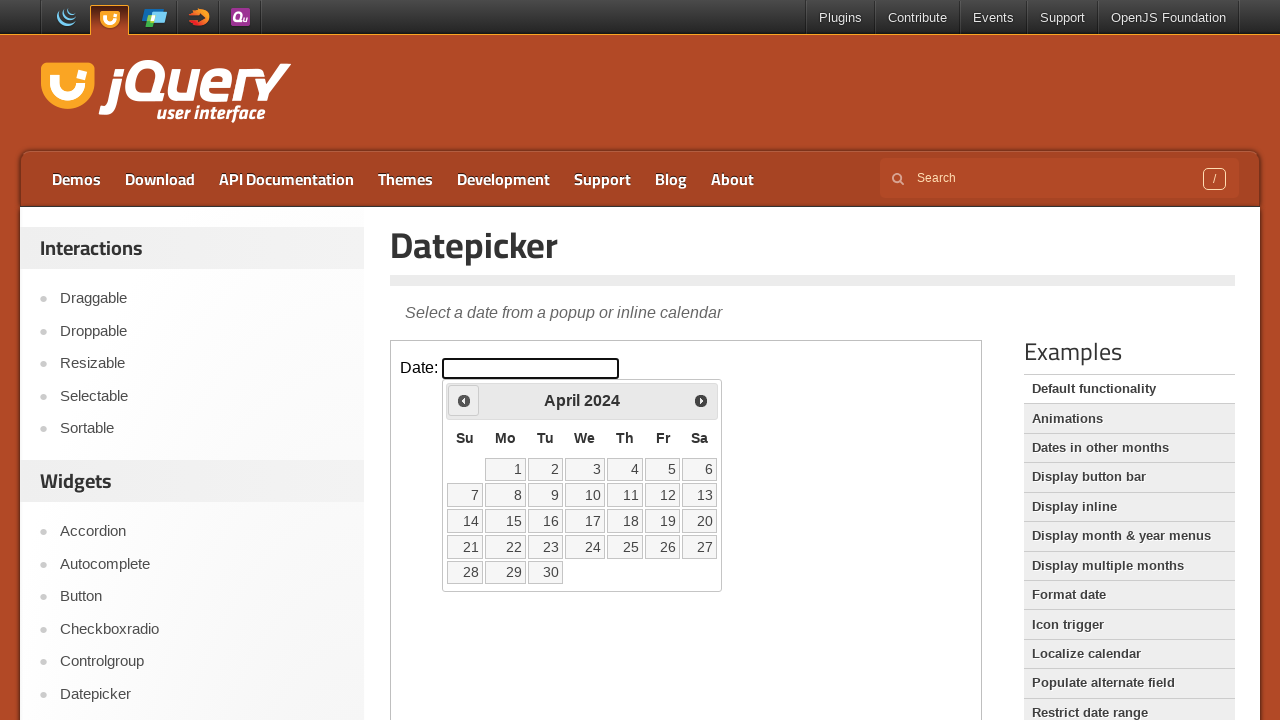

Navigated to previous month (currently viewing April 2024) at (464, 400) on iframe.demo-frame >> internal:control=enter-frame >> span.ui-icon-circle-triangl
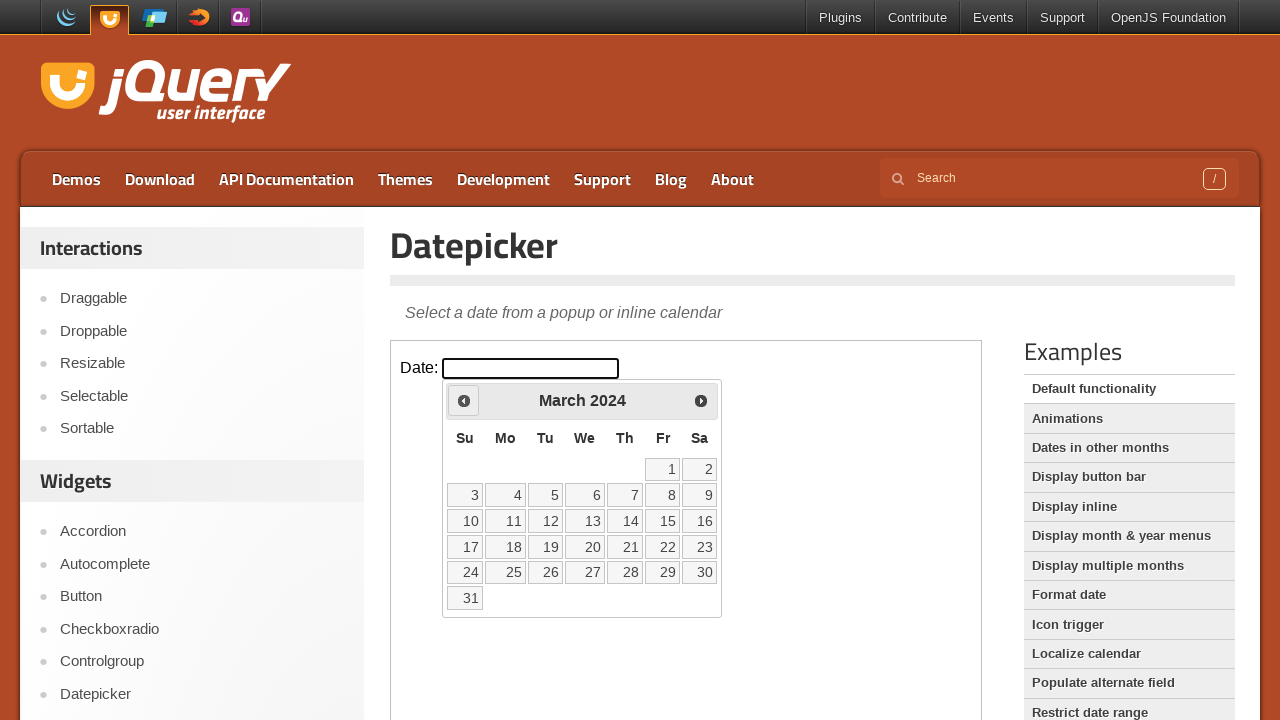

Navigated to previous month (currently viewing March 2024) at (464, 400) on iframe.demo-frame >> internal:control=enter-frame >> span.ui-icon-circle-triangl
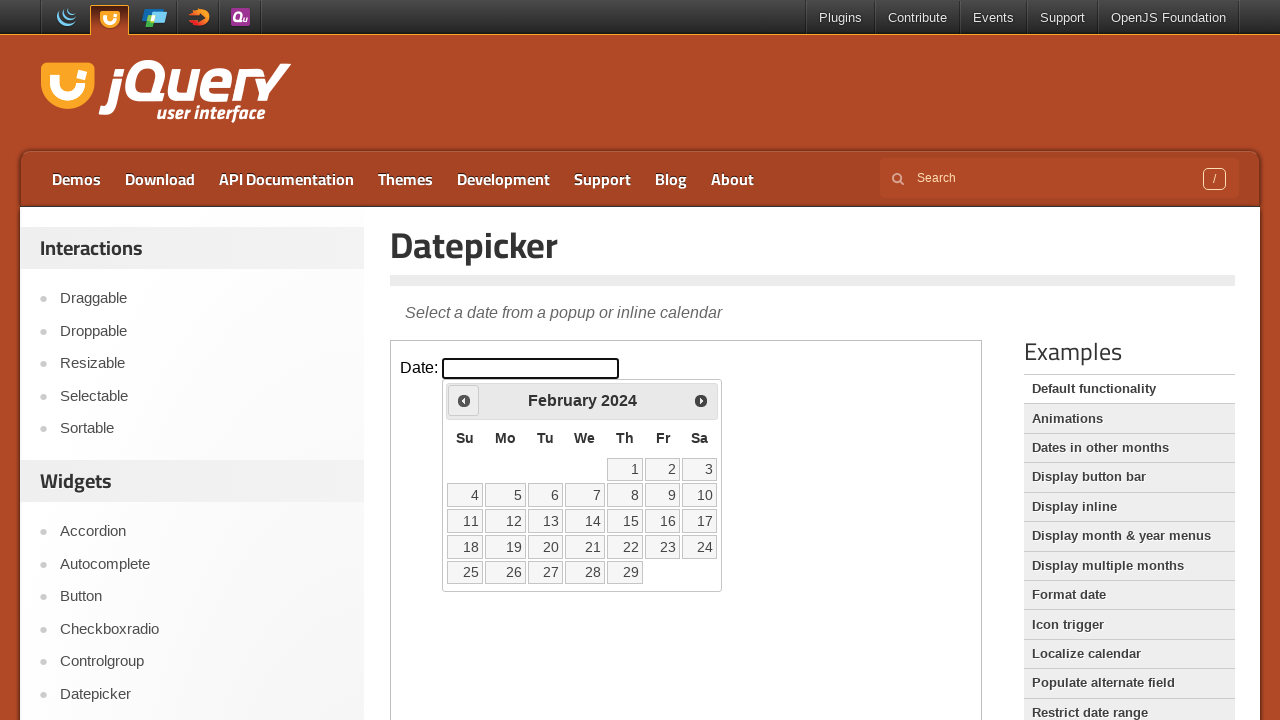

Navigated to previous month (currently viewing February 2024) at (464, 400) on iframe.demo-frame >> internal:control=enter-frame >> span.ui-icon-circle-triangl
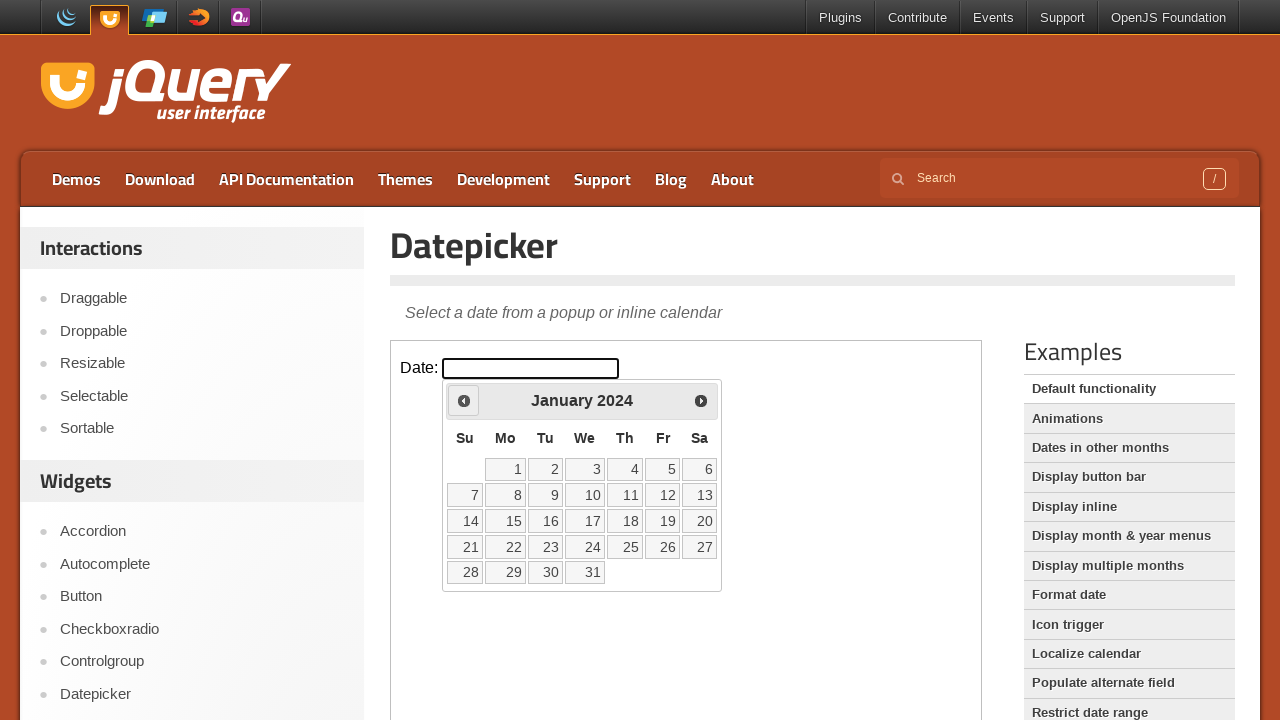

Navigated to previous month (currently viewing January 2024) at (464, 400) on iframe.demo-frame >> internal:control=enter-frame >> span.ui-icon-circle-triangl
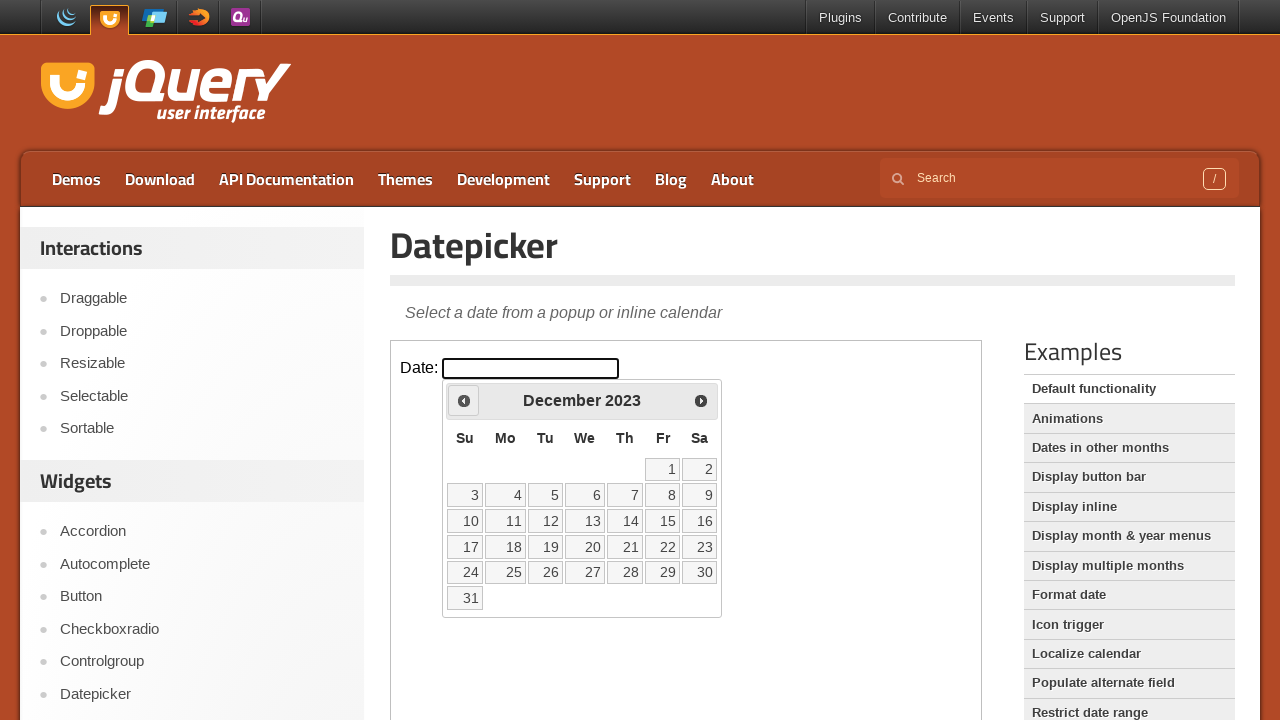

Reached target month/year: December 2023
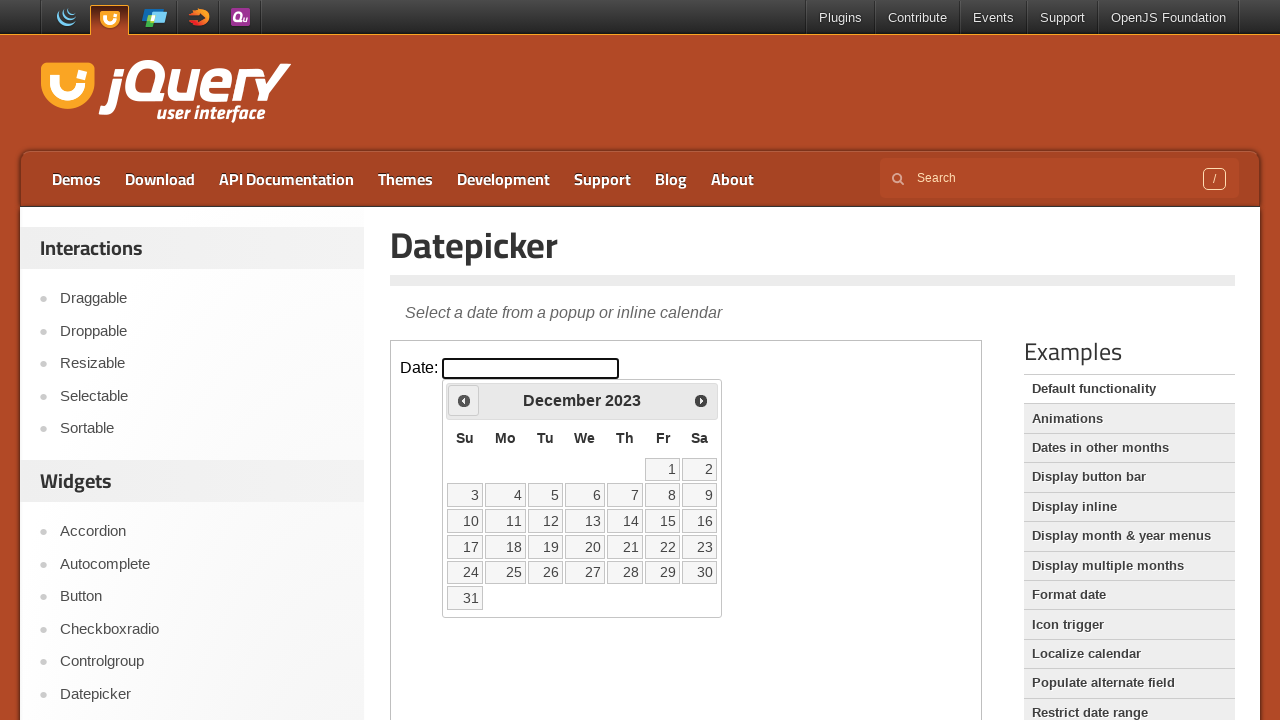

Selected date 21 from the December 2023 calendar at (625, 547) on iframe.demo-frame >> internal:control=enter-frame >> table.ui-datepicker-calenda
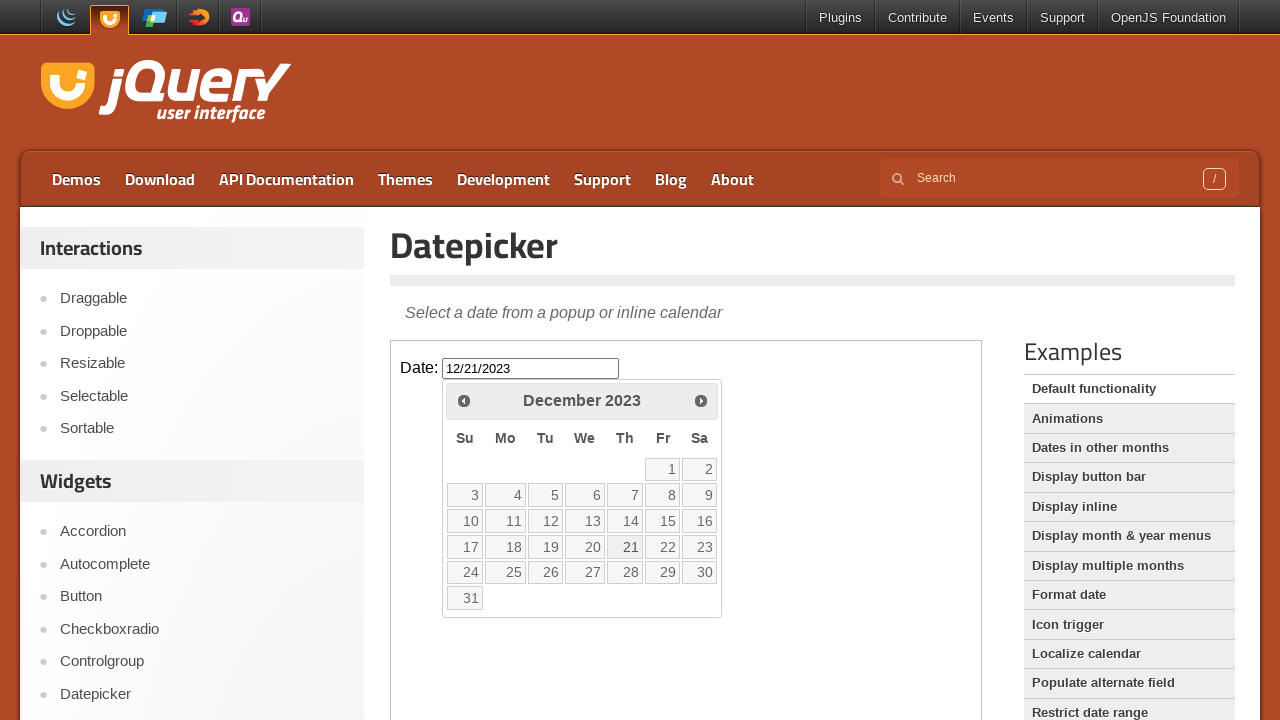

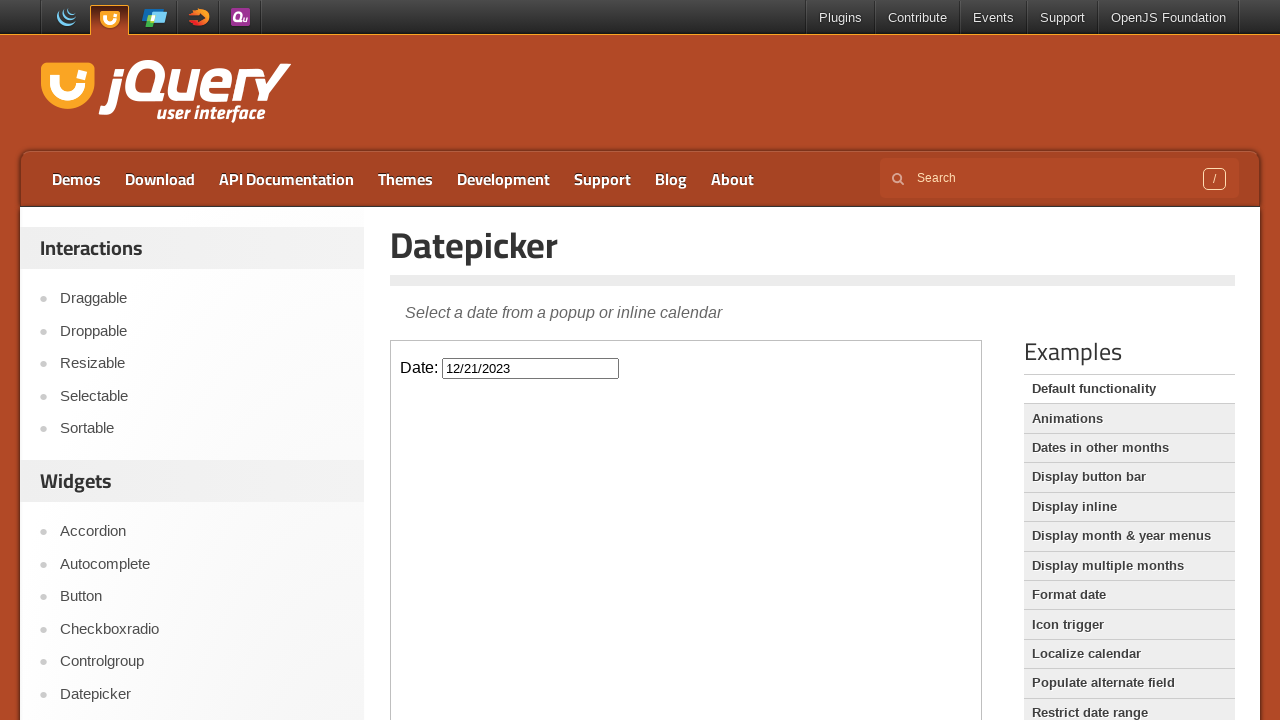